Tests filling textbox form elements on DemoQA website by entering values into name, email, current address, and permanent address fields, demonstrating both single-line and multi-line text input.

Starting URL: https://demoqa.com/text-box

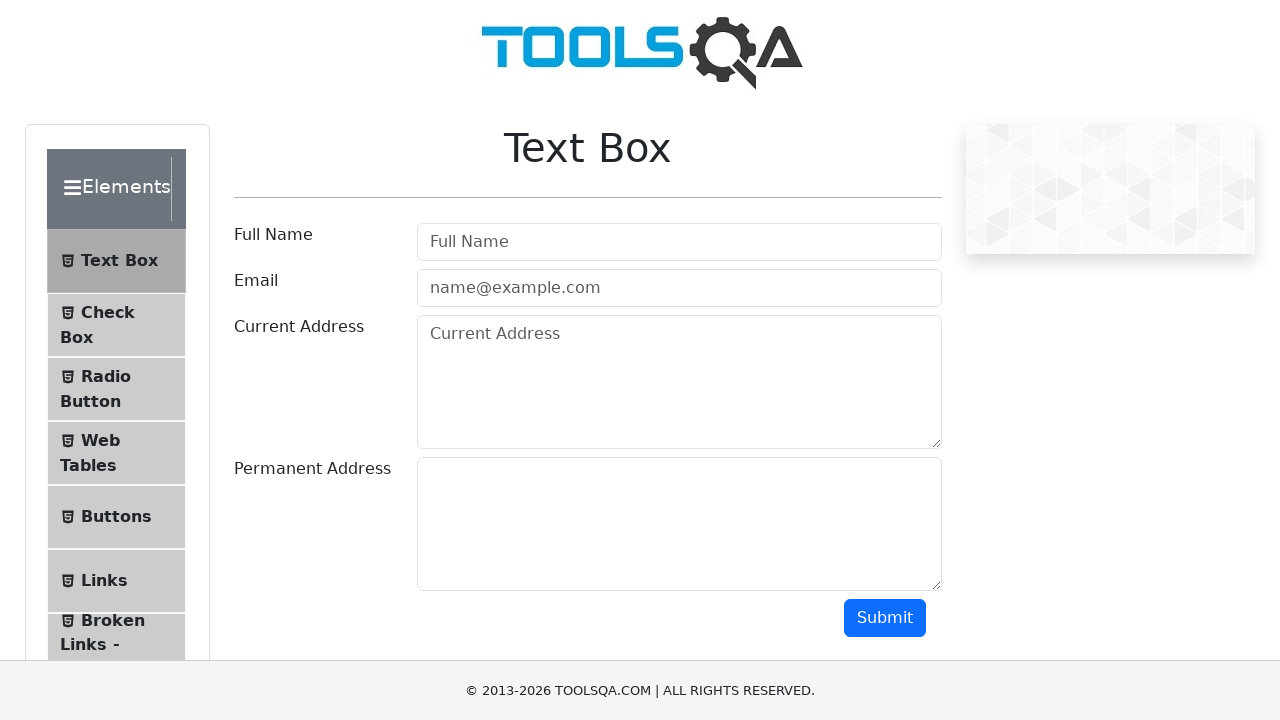

Filled username field with 'John Smith' on #userName
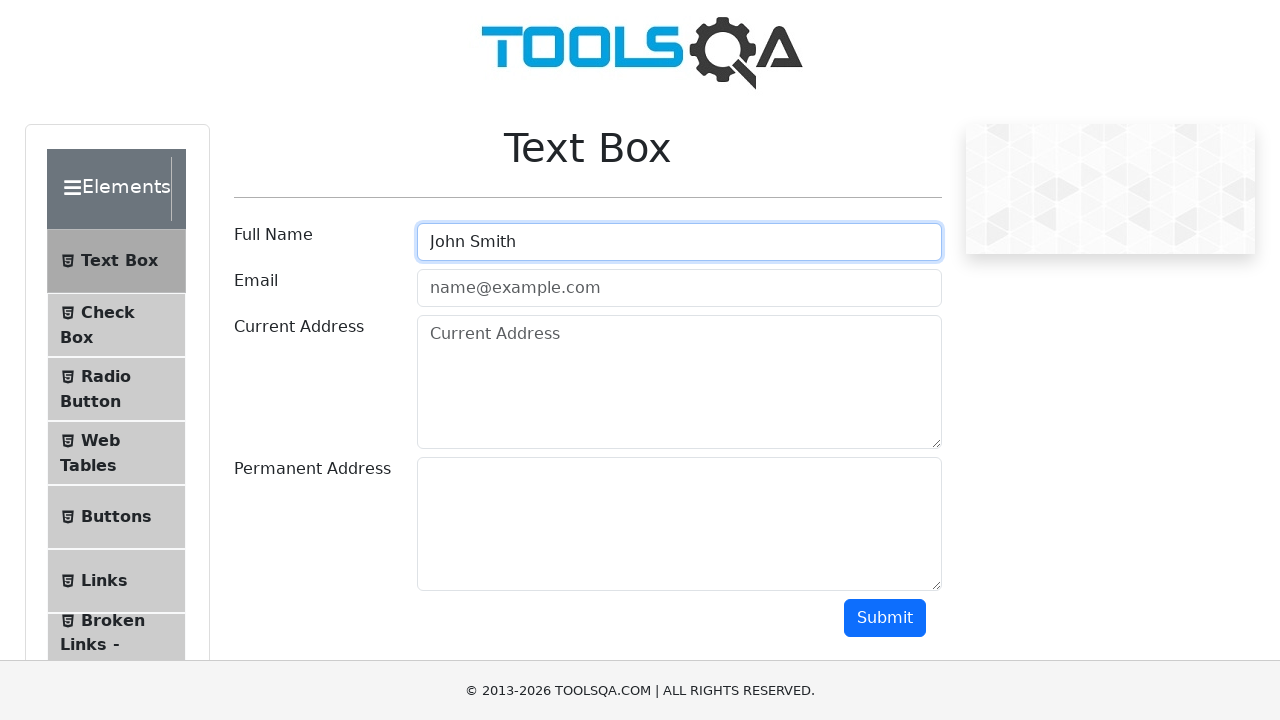

Filled email field with 'john.smith@example.com' on #userEmail
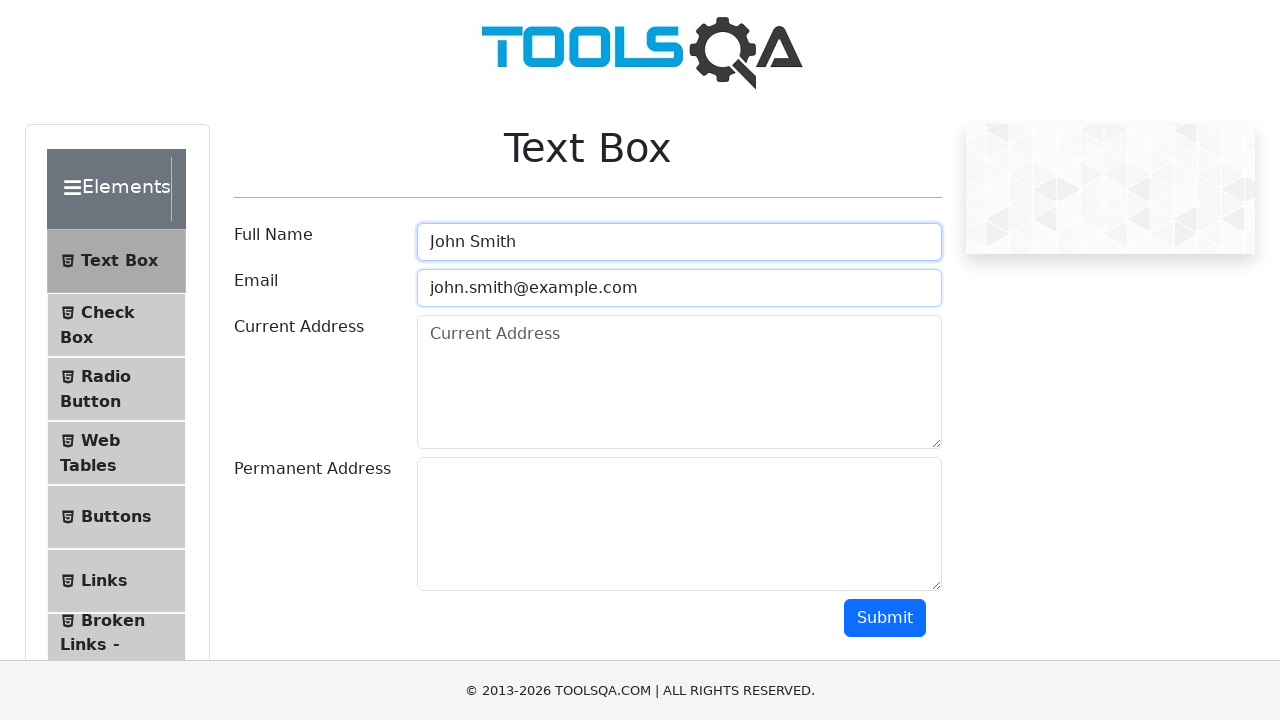

Filled current address field with multi-line address on #currentAddress
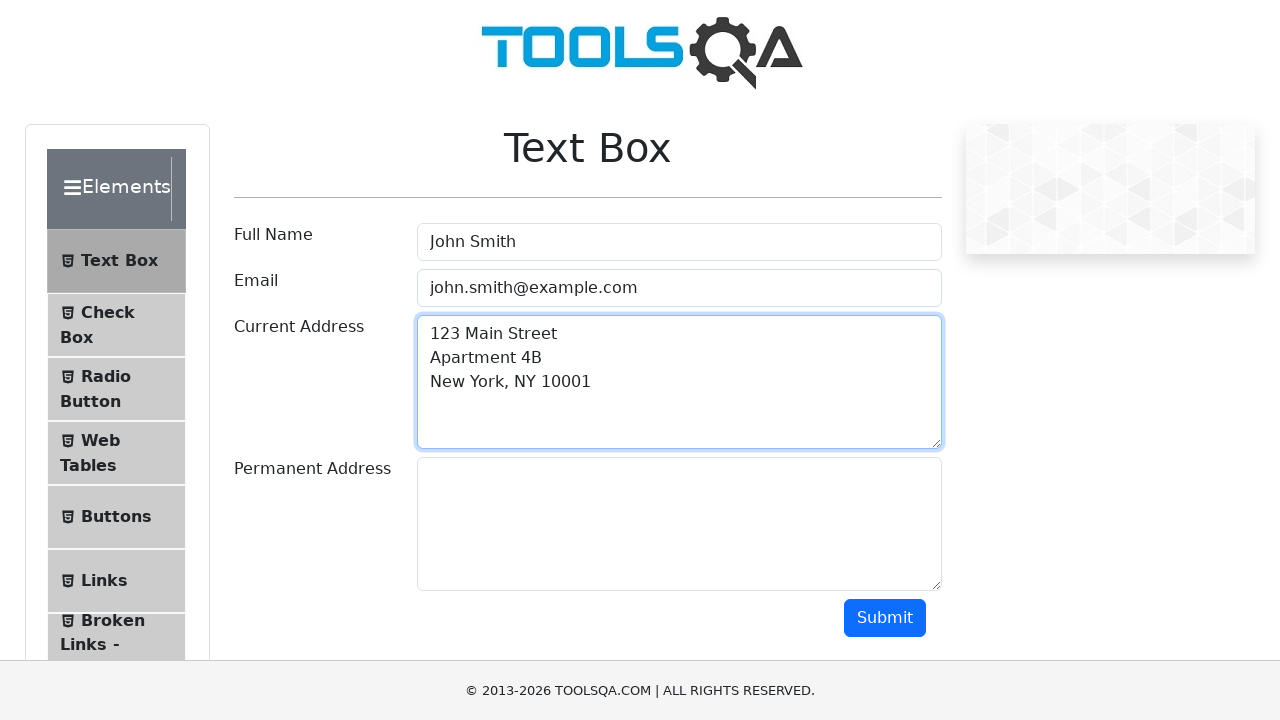

Filled permanent address field with multi-line address on #permanentAddress
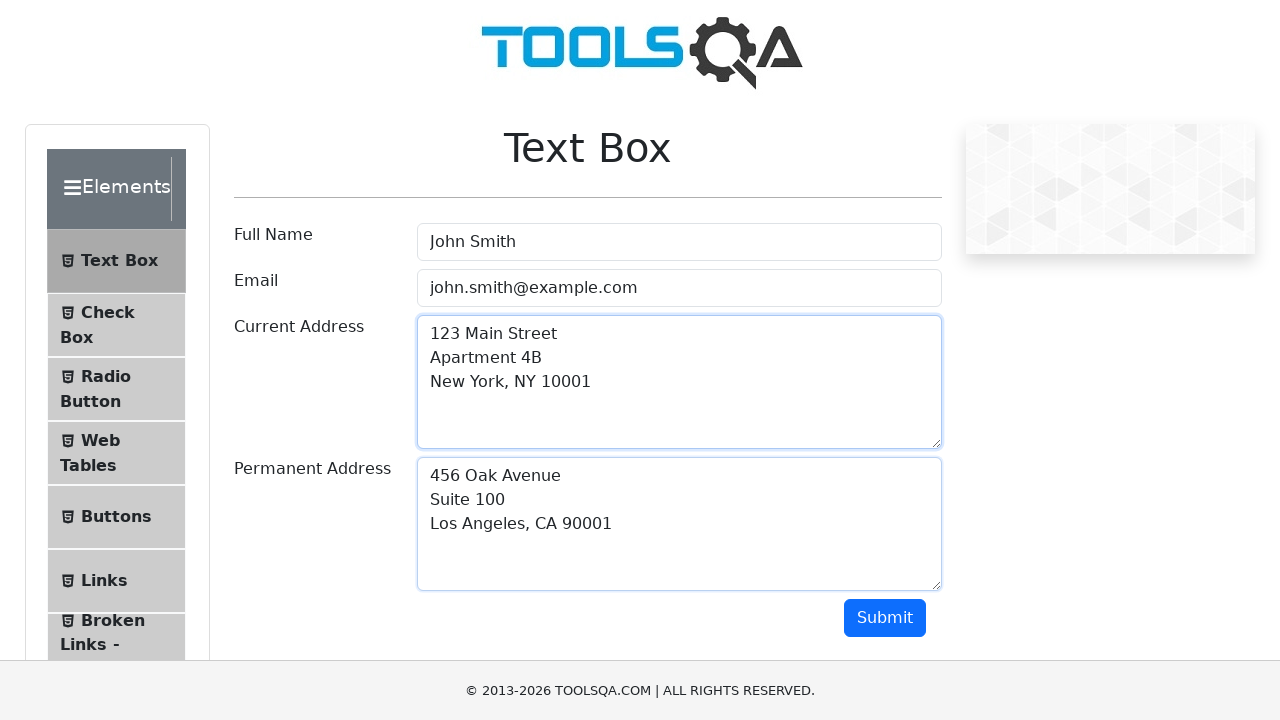

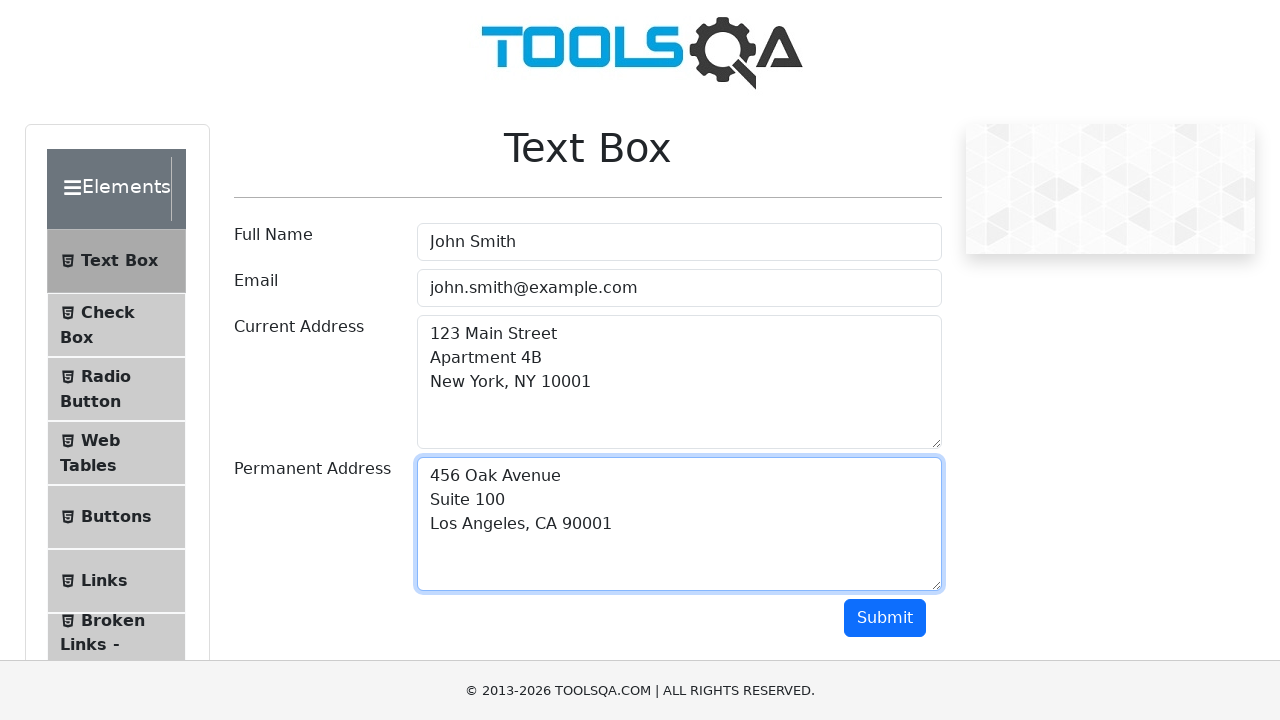